Tests all checkbox buttons by clicking each one and verifying they are selected

Starting URL: https://codenboxautomationlab.com/practice/

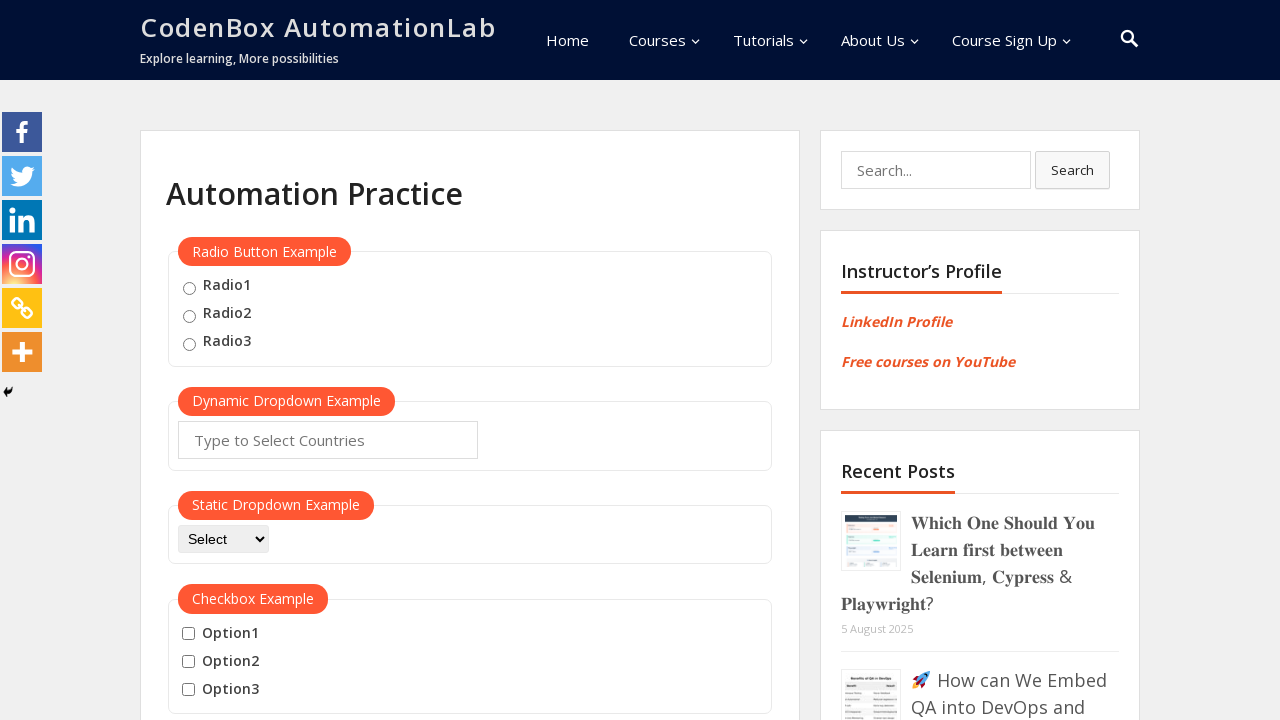

Scrolled page to checkbox section
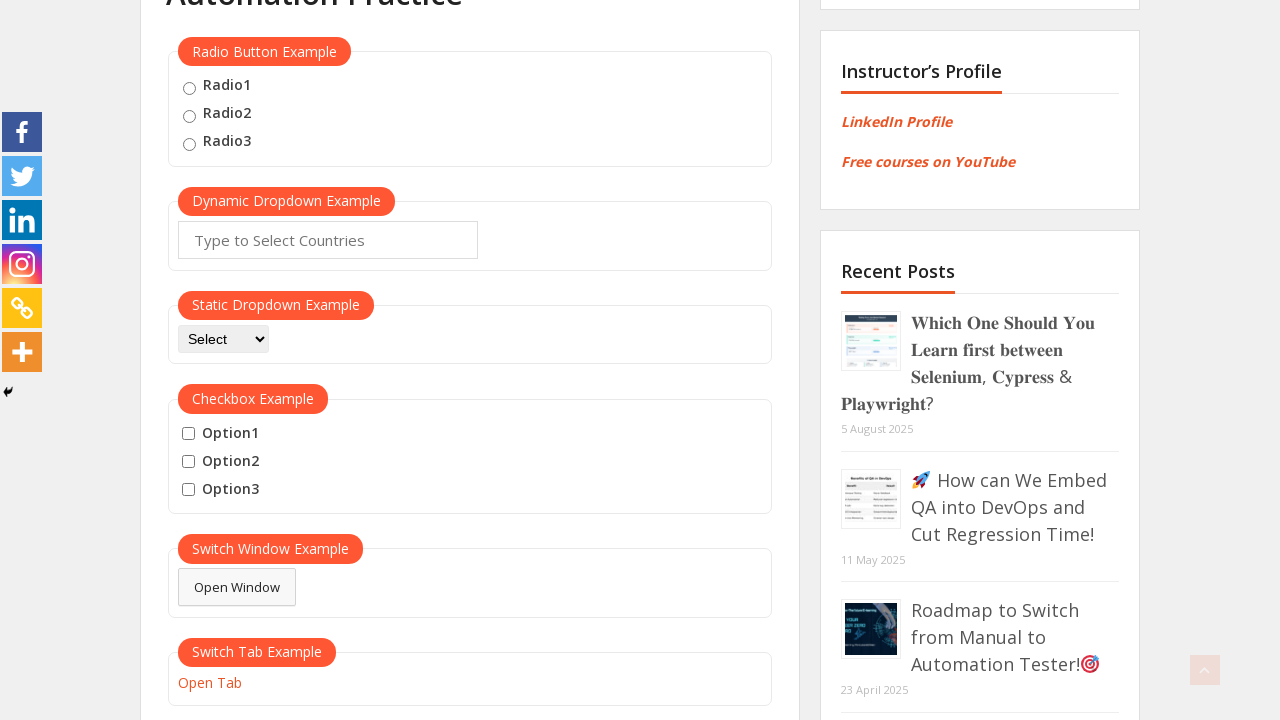

Located all checkbox elements
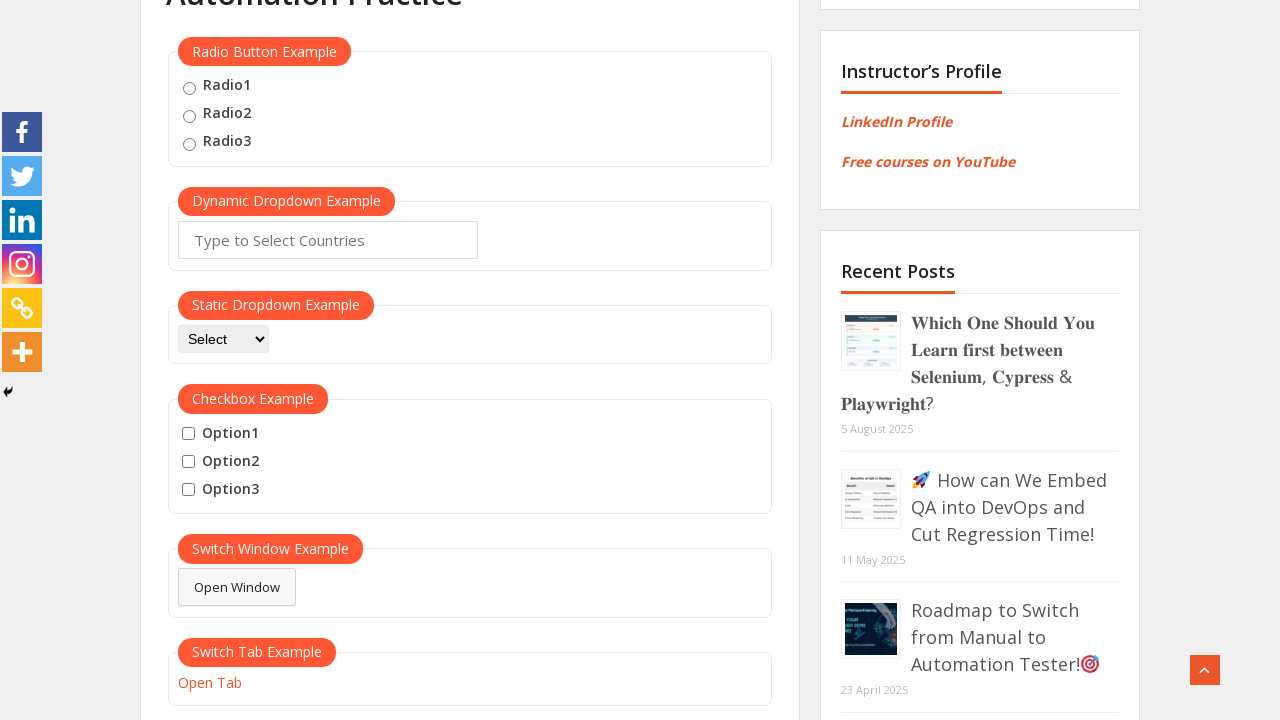

Clicked a checkbox button at (188, 434) on #checkbox-example input >> nth=0
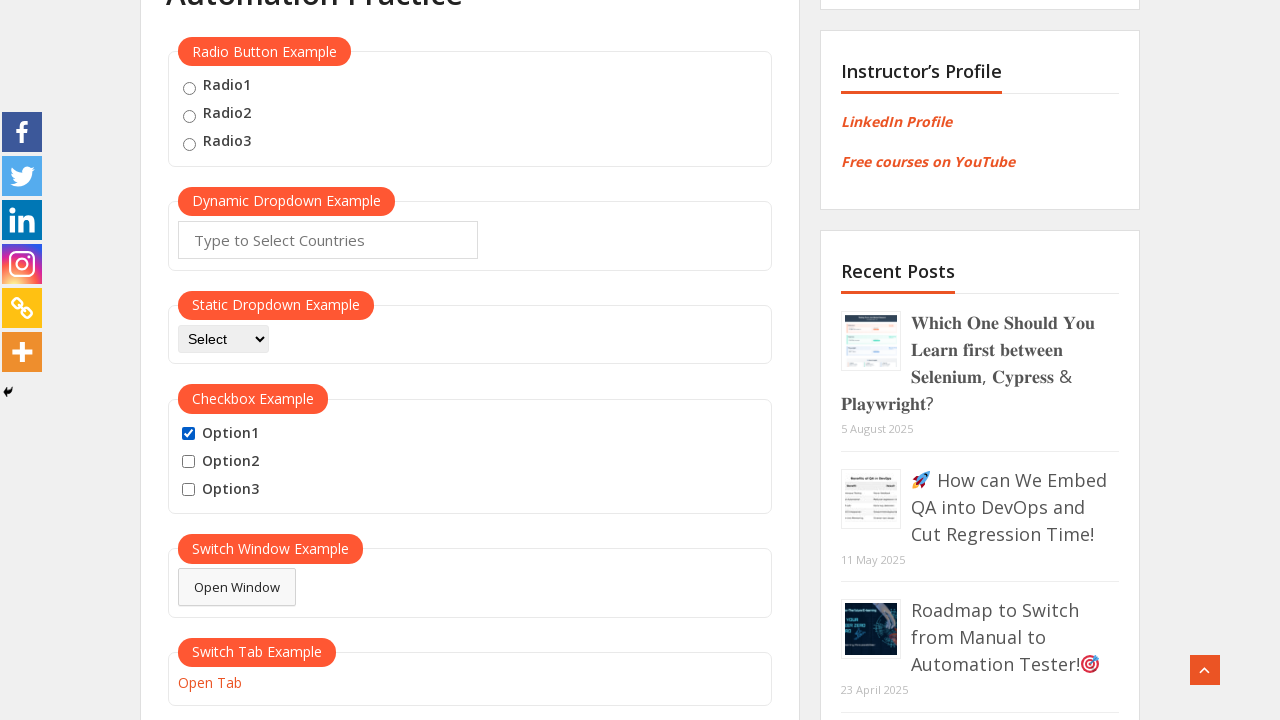

Clicked a checkbox button at (188, 462) on #checkbox-example input >> nth=1
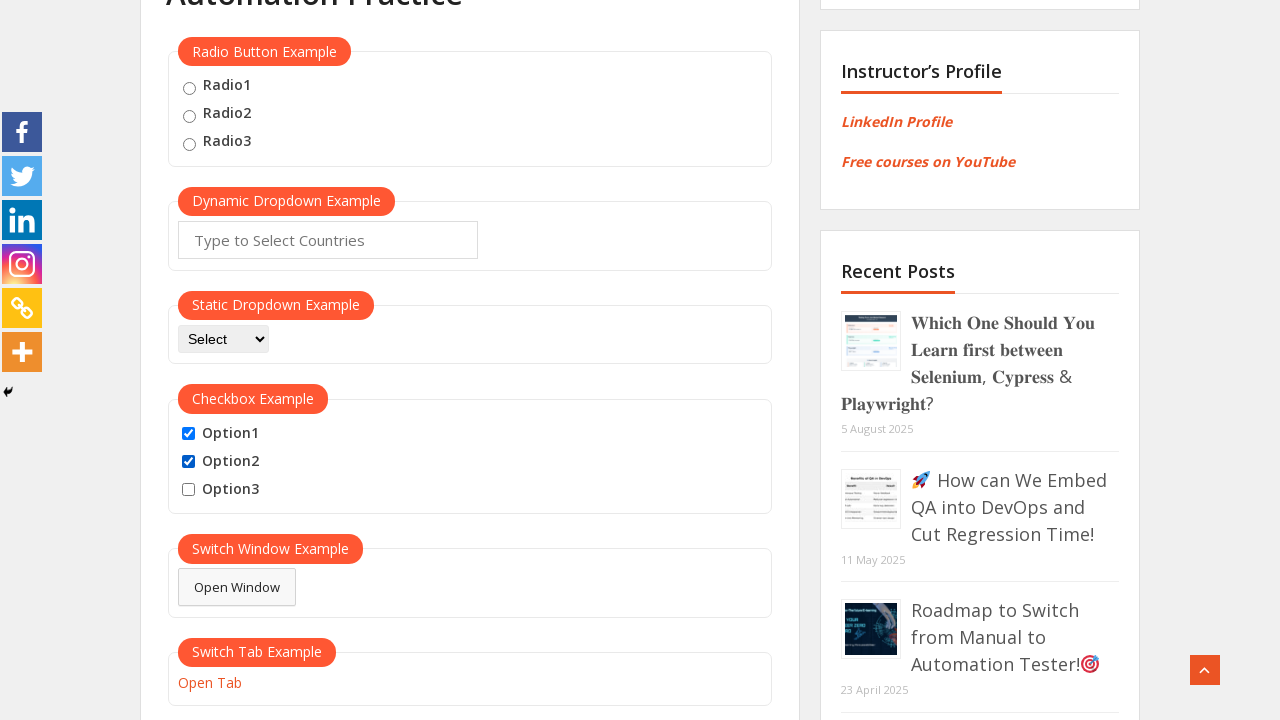

Clicked a checkbox button at (188, 490) on #checkbox-example input >> nth=2
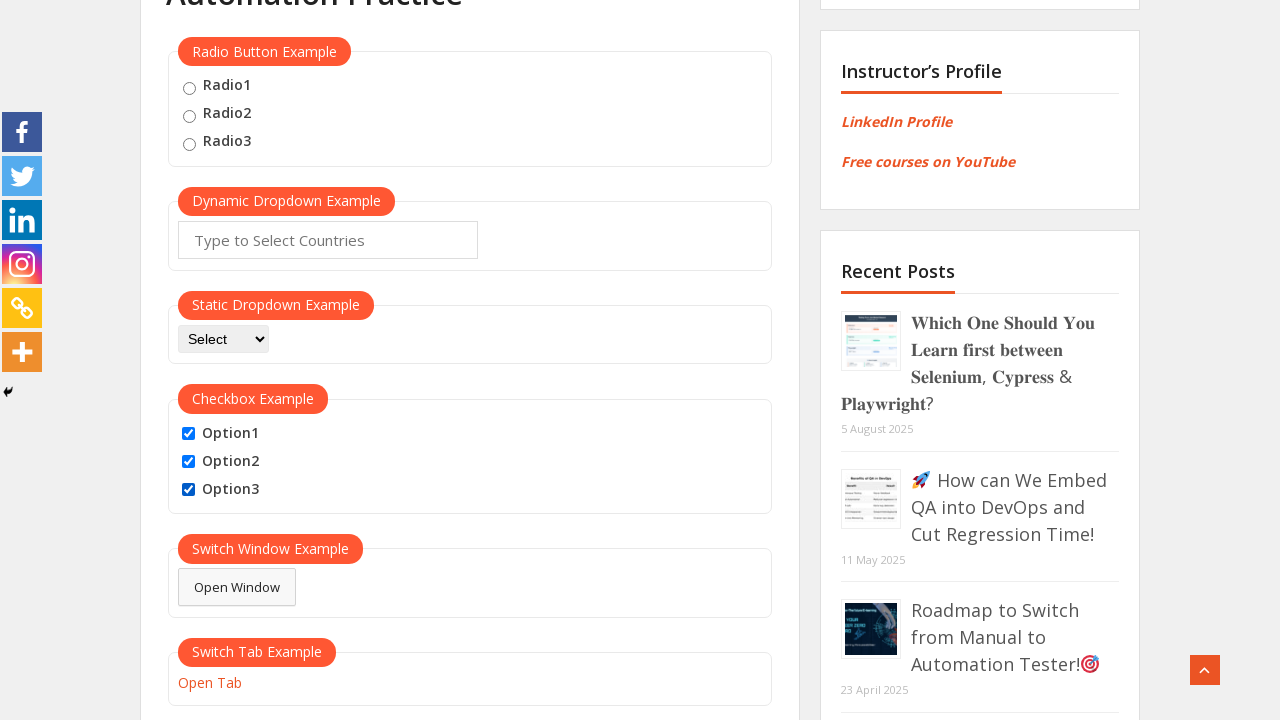

Verified checkbox 1 is selected
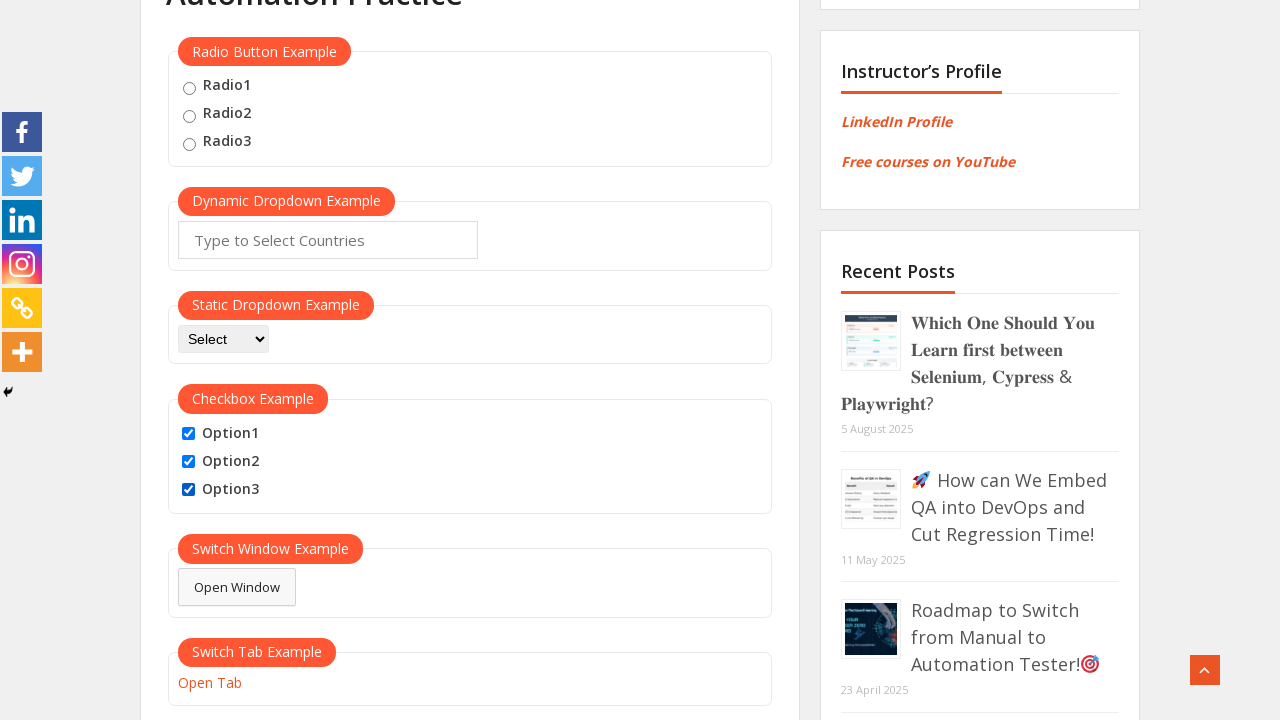

Verified checkbox 2 is selected
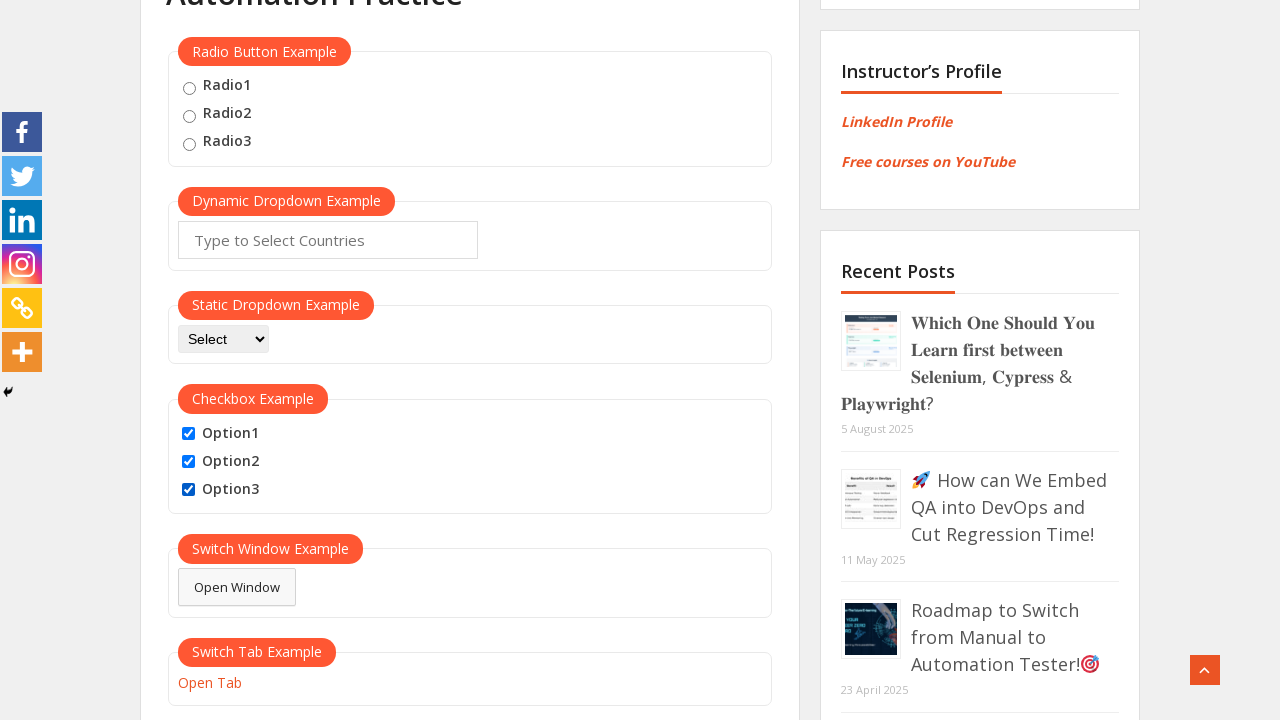

Verified checkbox 3 is selected
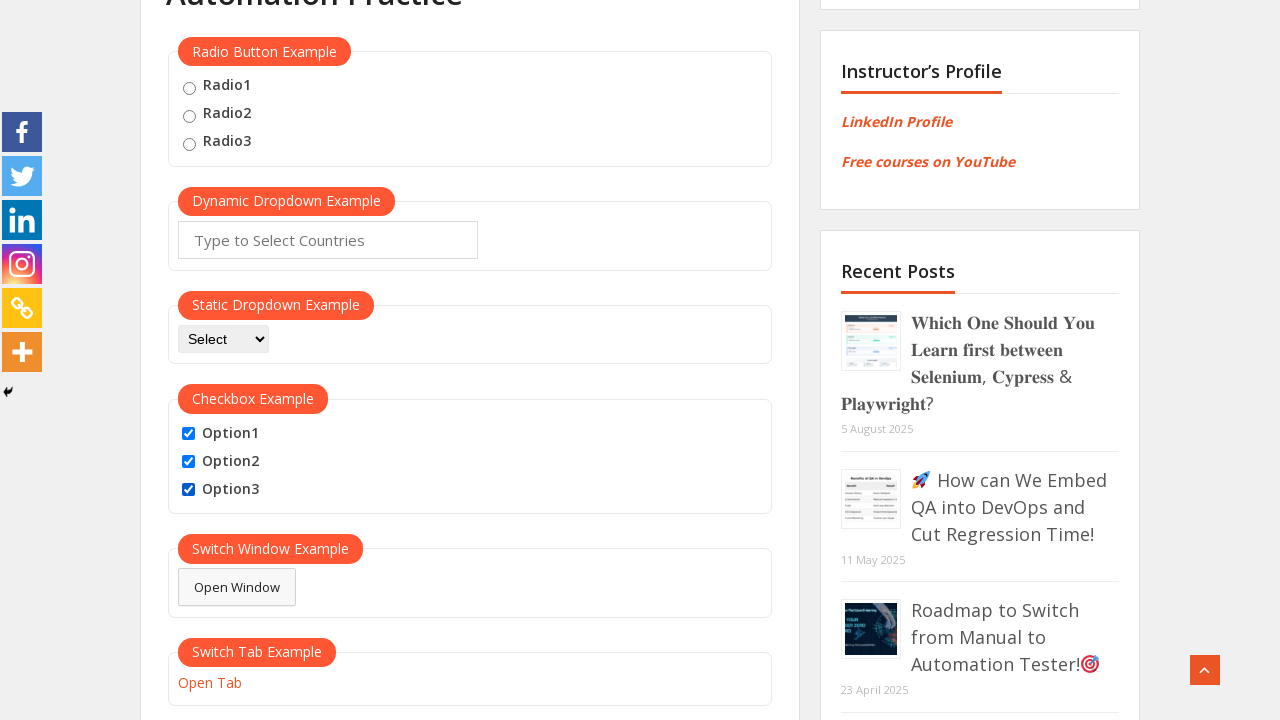

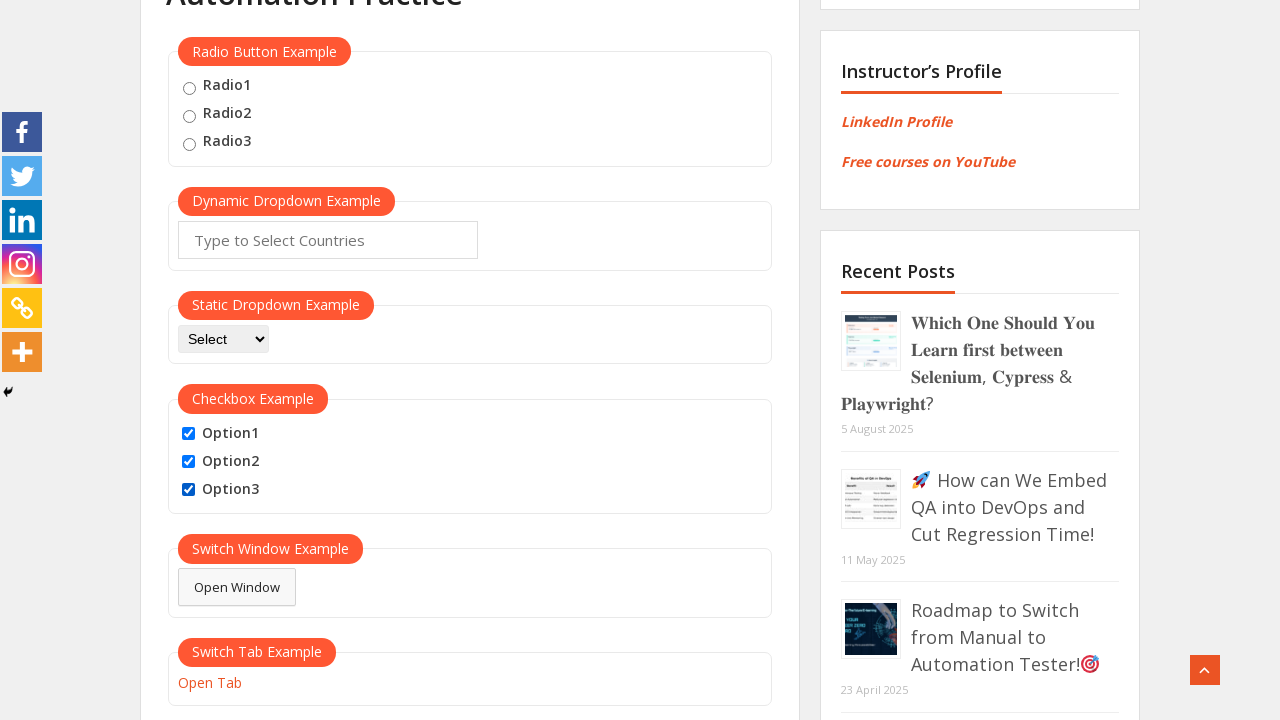